Tests browser prompt alert functionality by clicking a prompt button, entering text into the prompt dialog, and accepting it.

Starting URL: https://demoqa.com/alerts

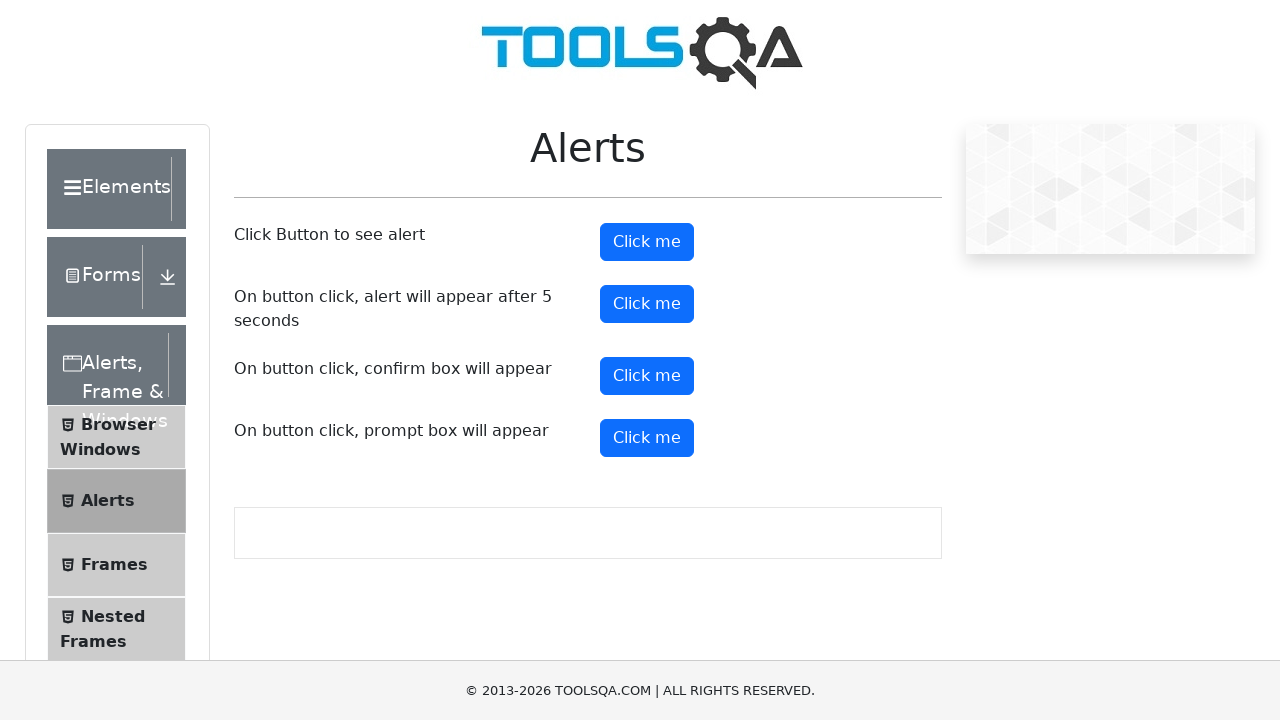

Set up dialog handler to accept prompt with text 'Inputan Test'
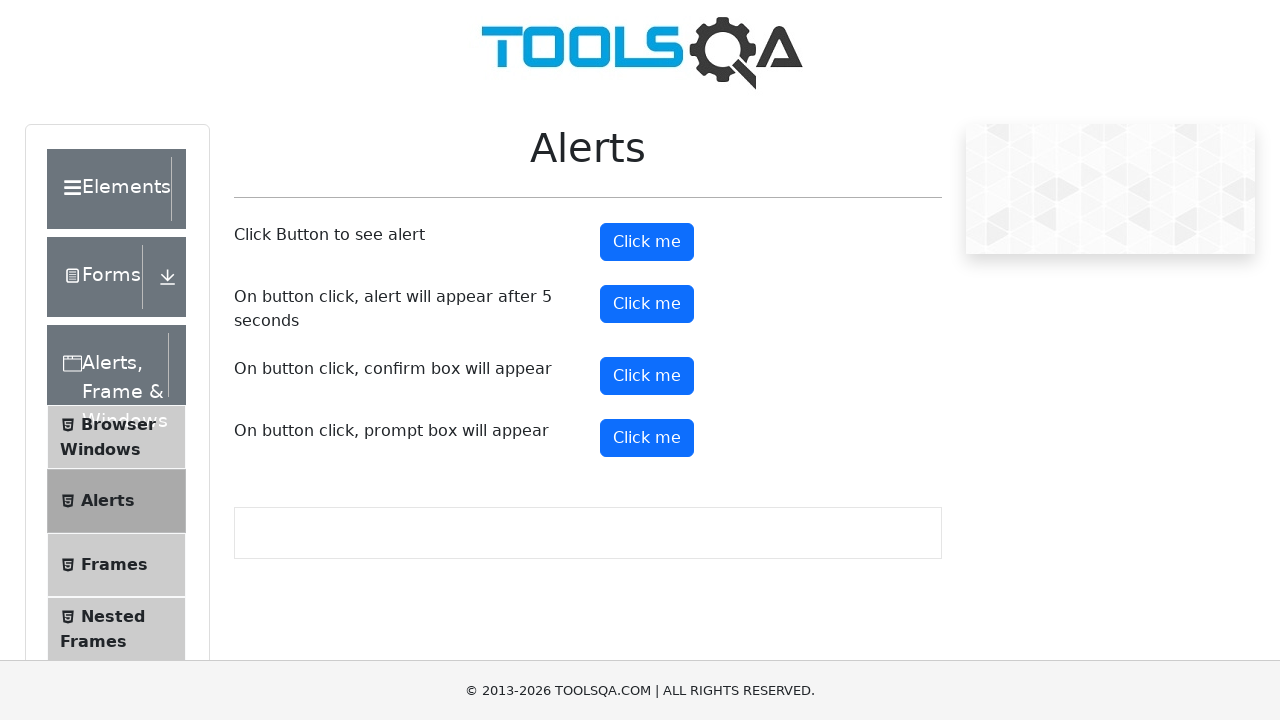

Waited for page to load (2000ms)
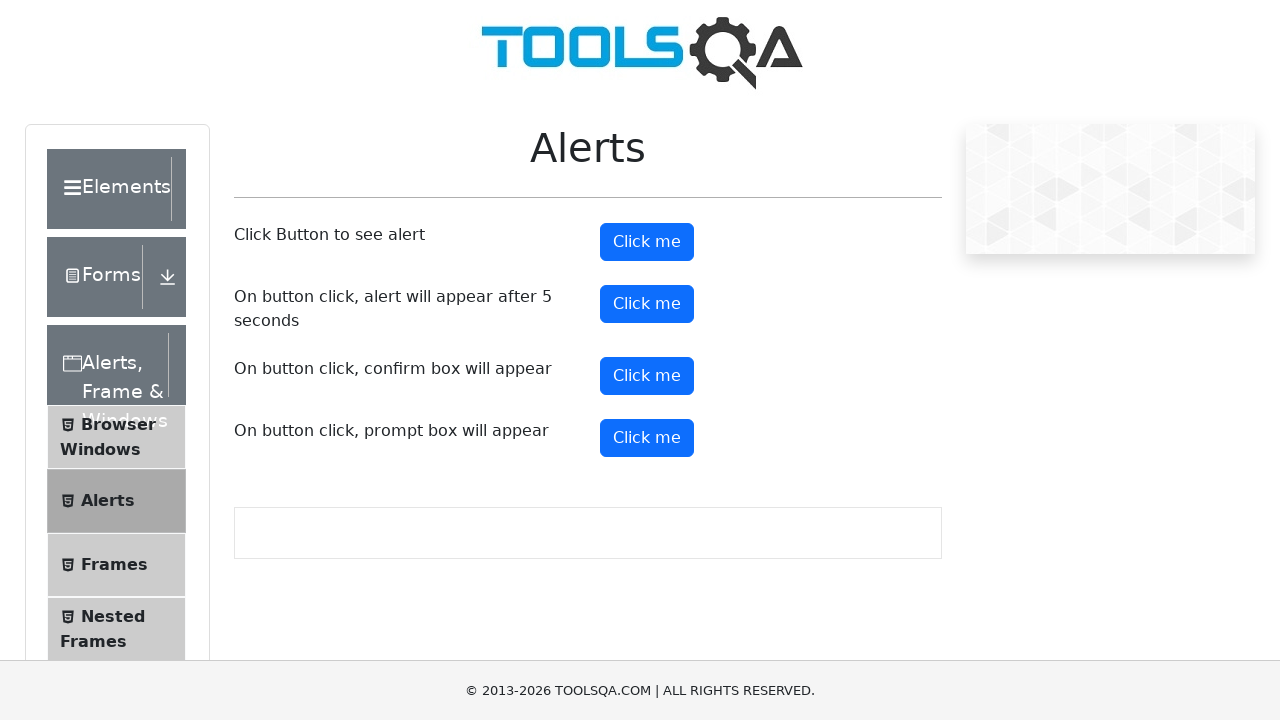

Clicked the prompt button at (647, 438) on xpath=//*[@id="promtButton"]
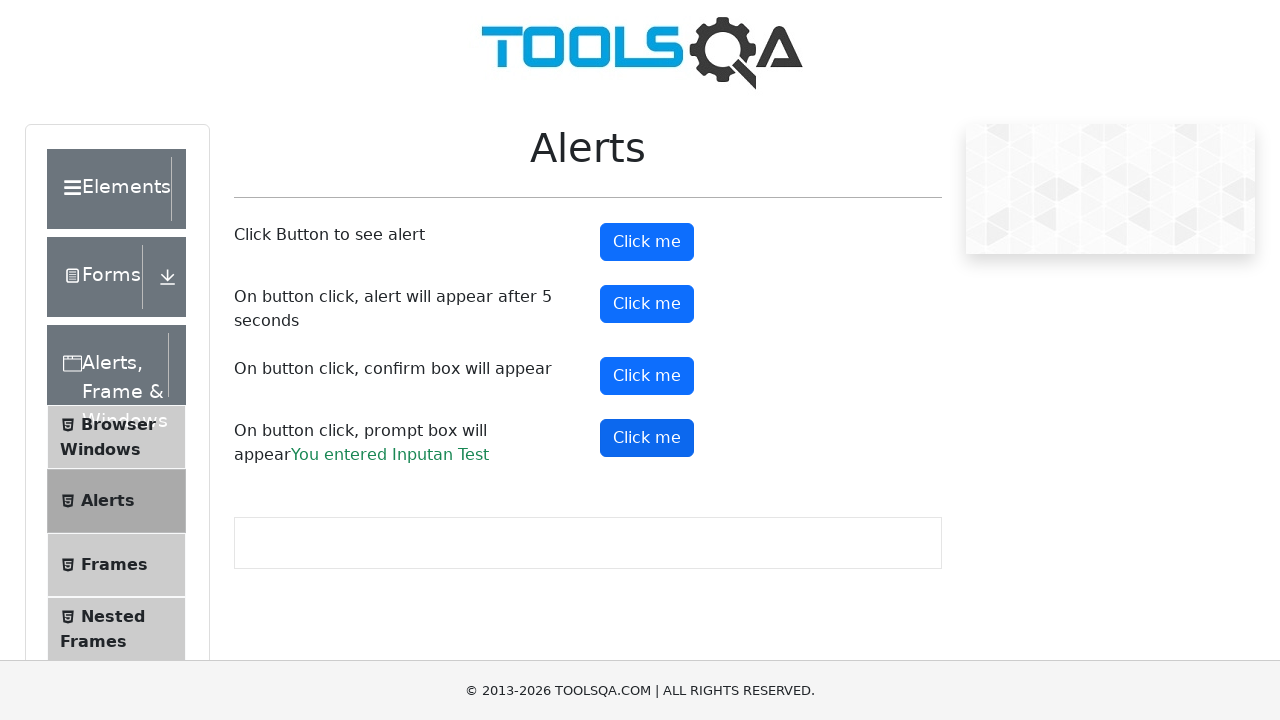

Waited for dialog interaction to complete (2000ms)
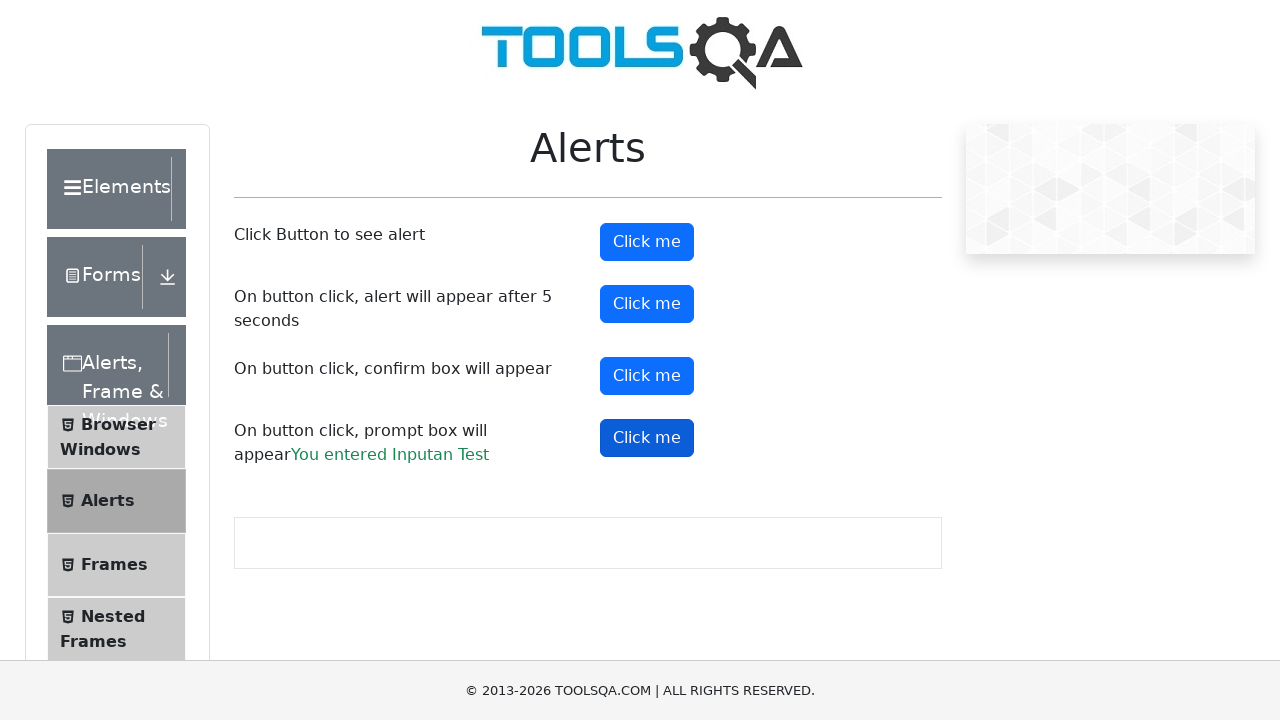

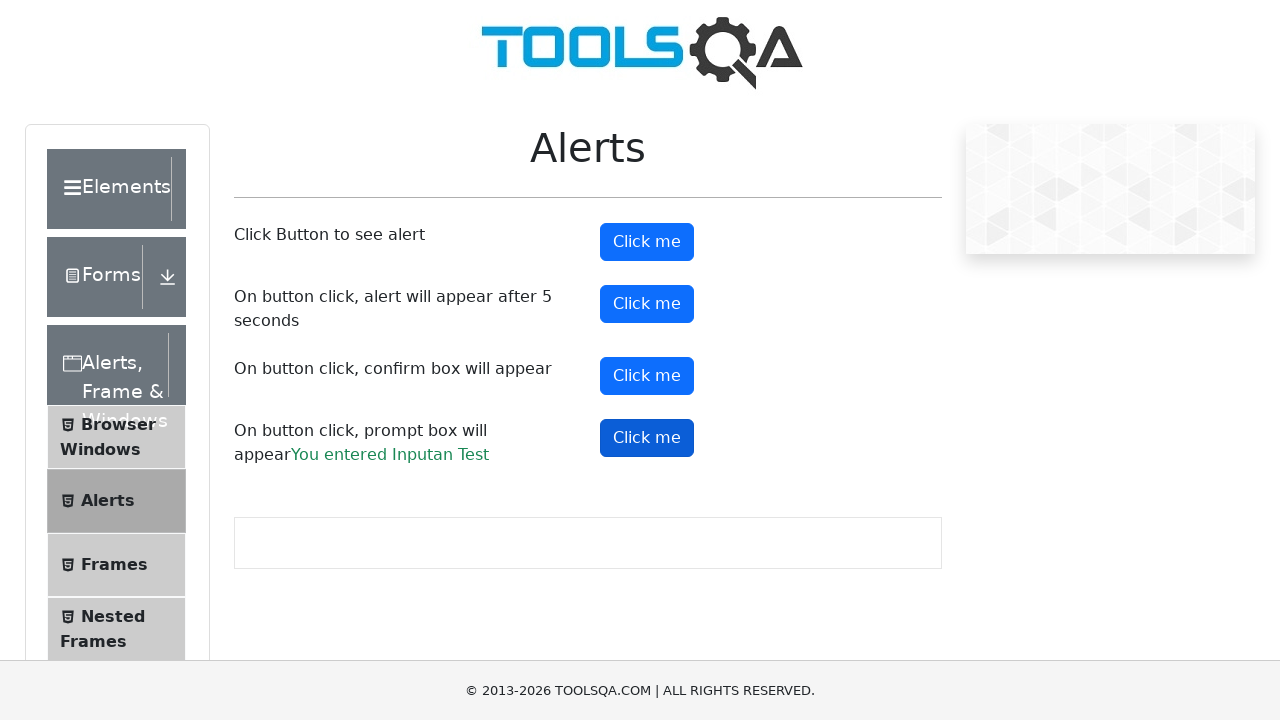